Tests AJIO's search and filter functionality by searching for bags, applying gender and category filters, and verifying that product information is displayed

Starting URL: https://www.ajio.com/

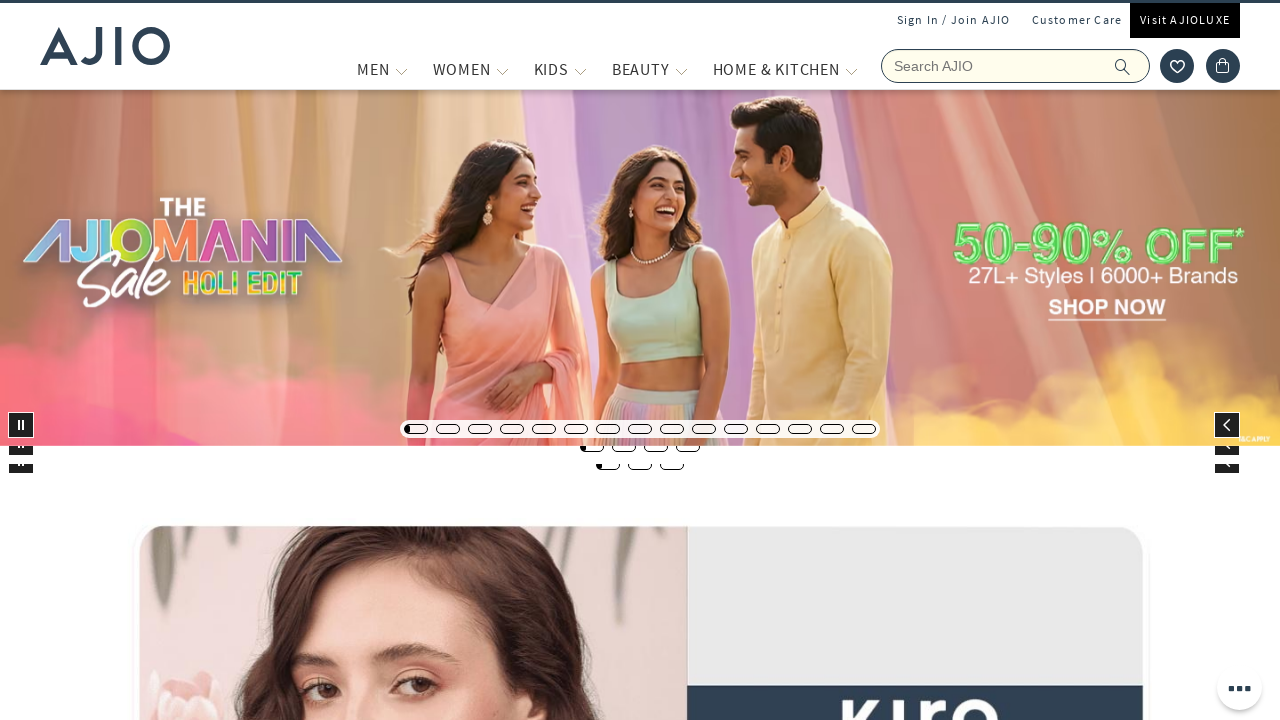

Filled search field with 'bags' on input[placeholder='Search AJIO'][name='searchVal']
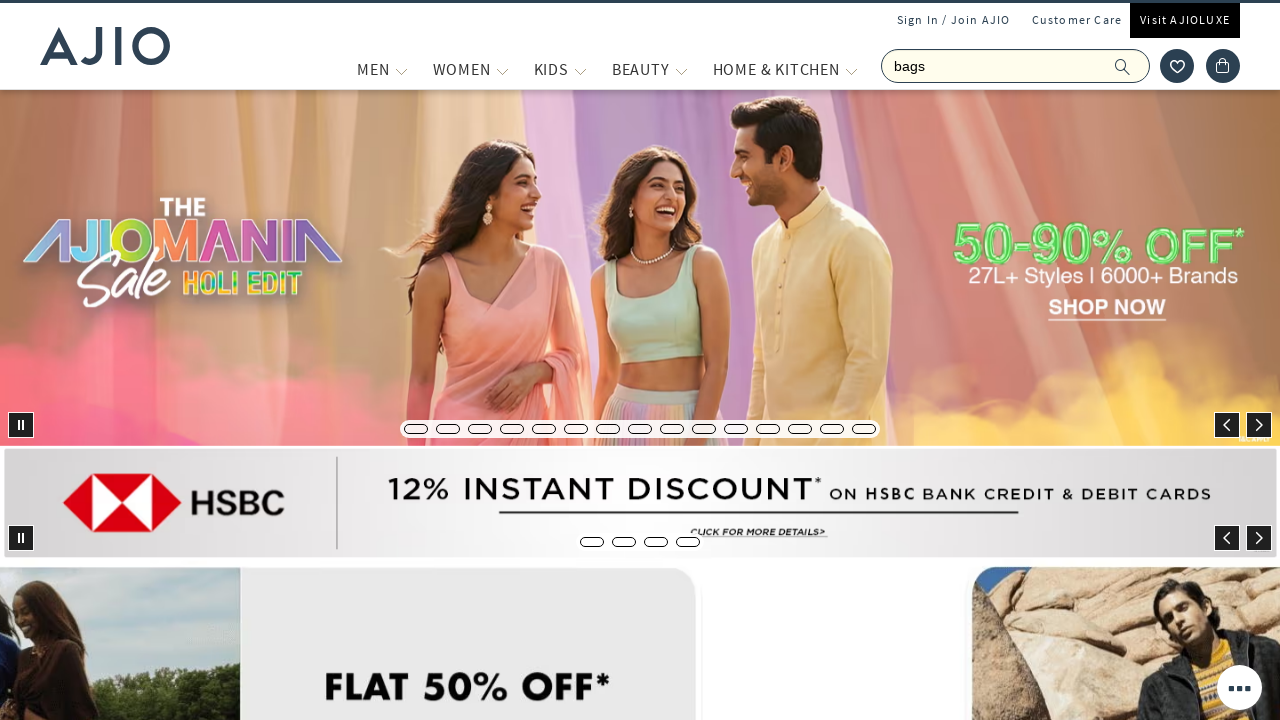

Pressed Enter to search for bags on input[placeholder='Search AJIO'][name='searchVal']
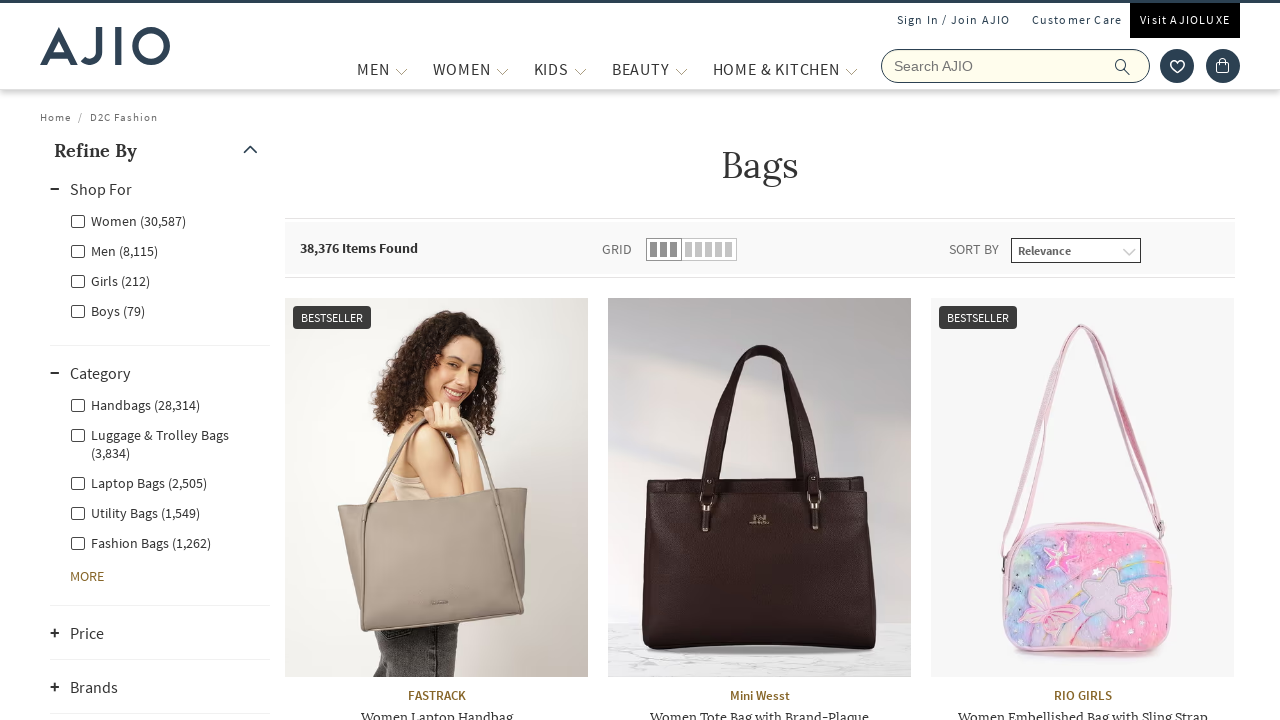

Clicked Men gender filter at (114, 250) on label[for='Men']
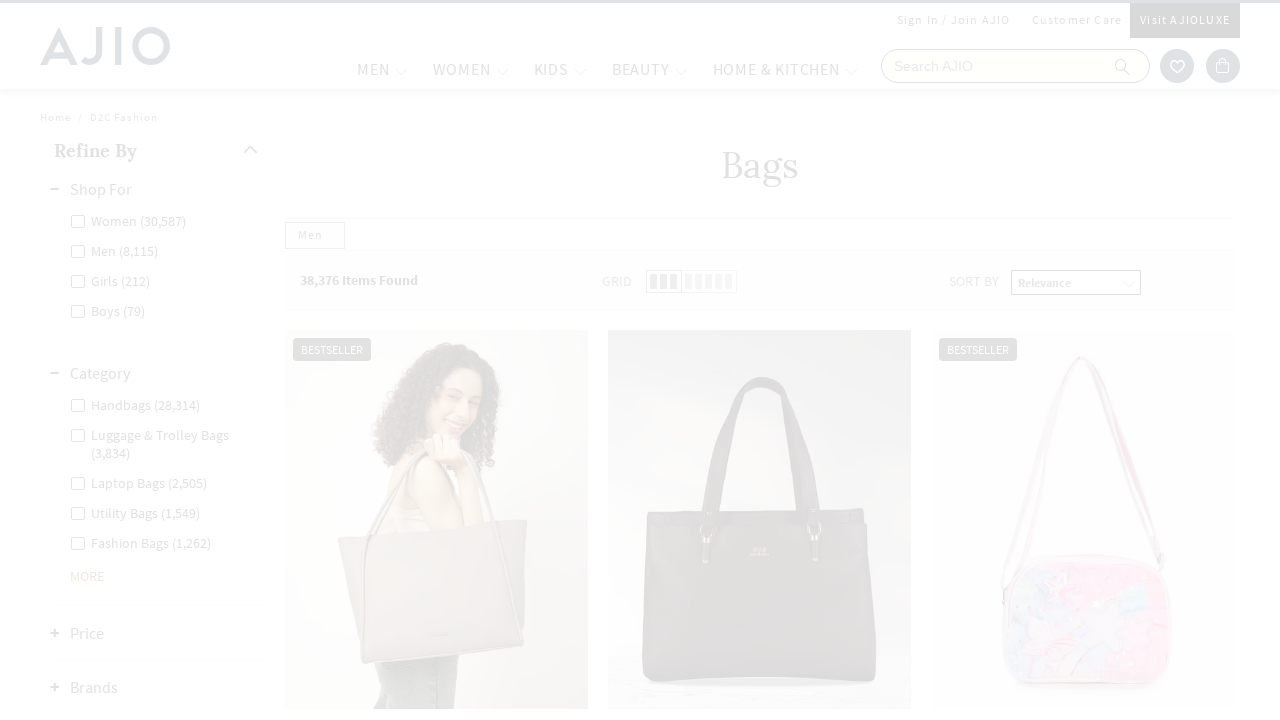

Waited 2 seconds for page to update after Men filter
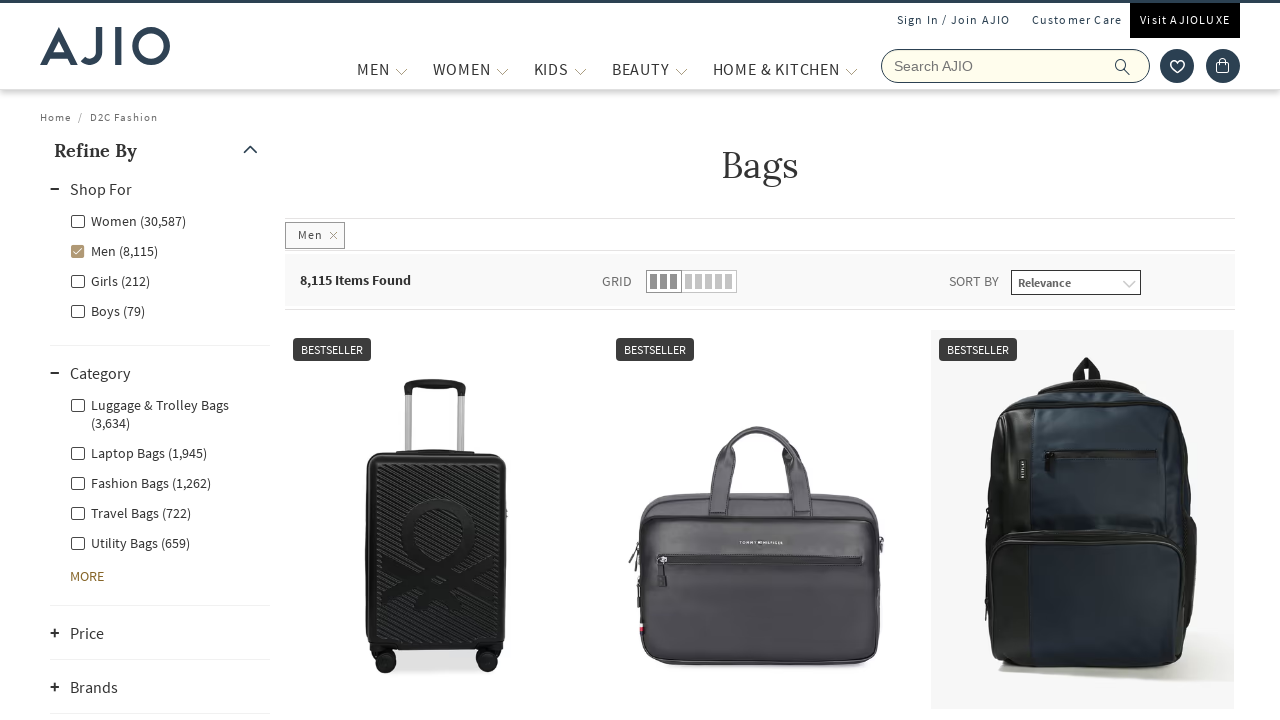

Clicked Men - Fashion Bags category filter at (140, 482) on label[for='Men - Fashion Bags']
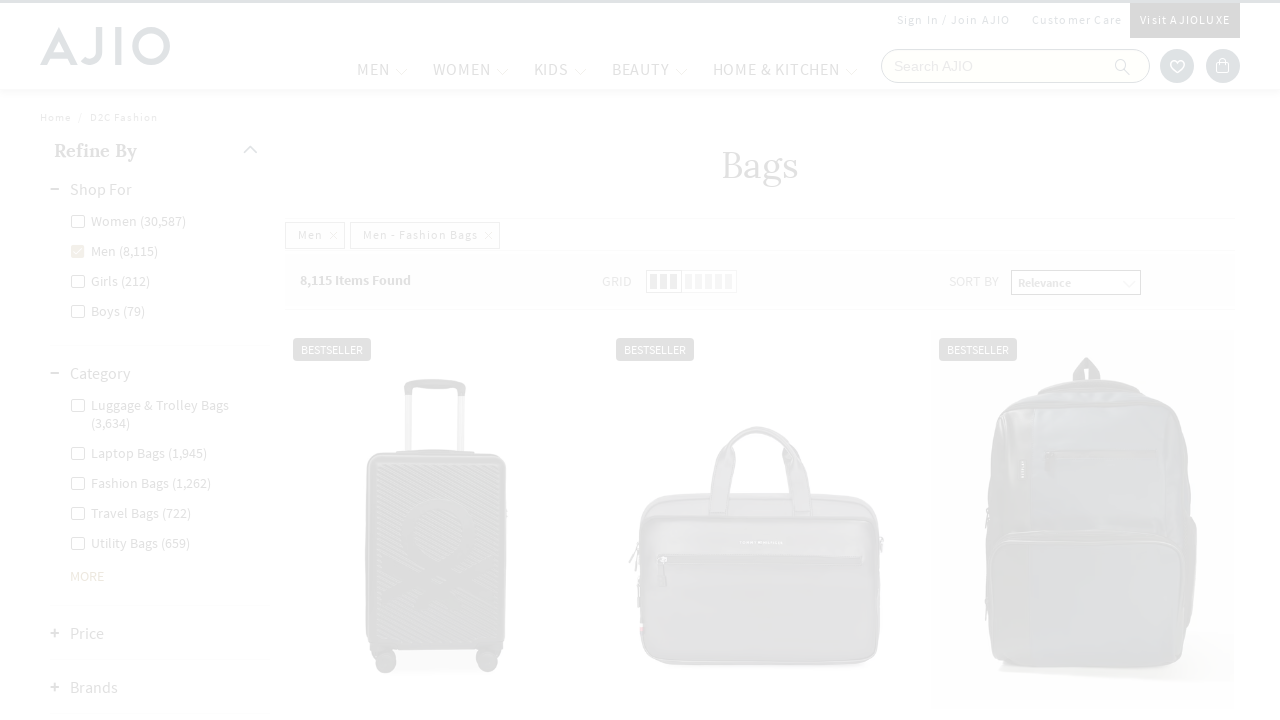

Waited for item count element to load
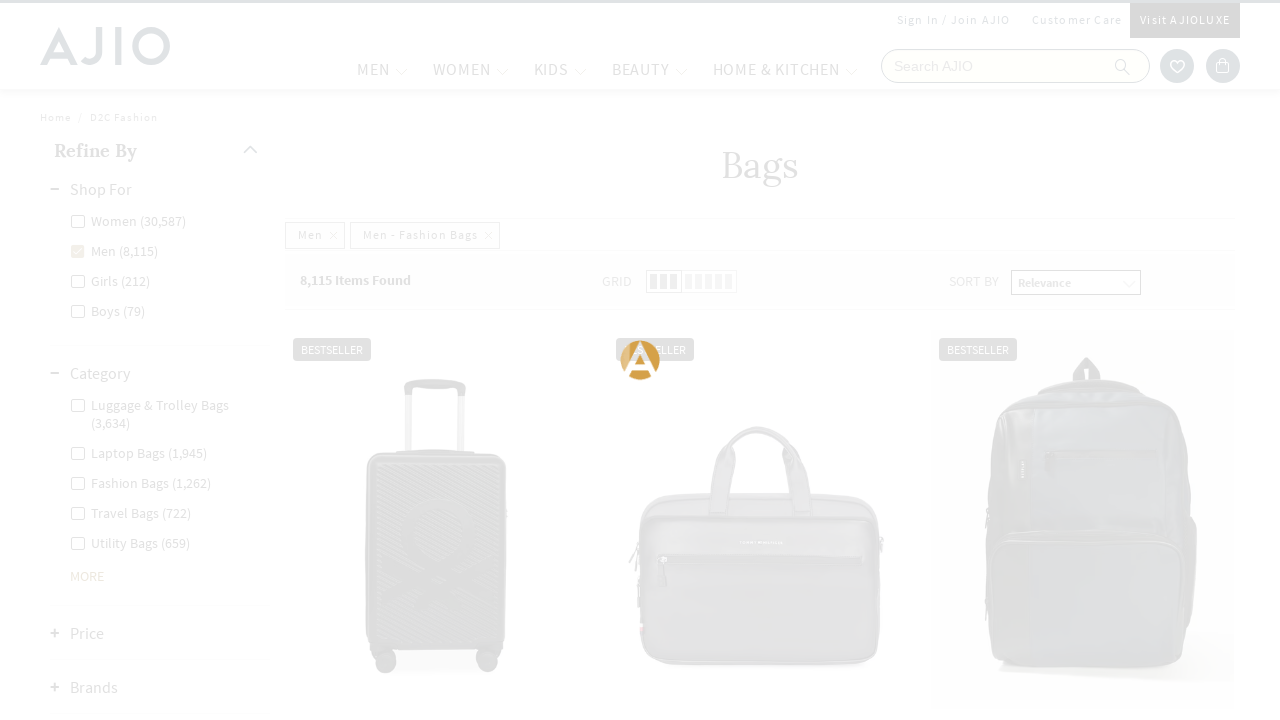

Verified item count is displayed
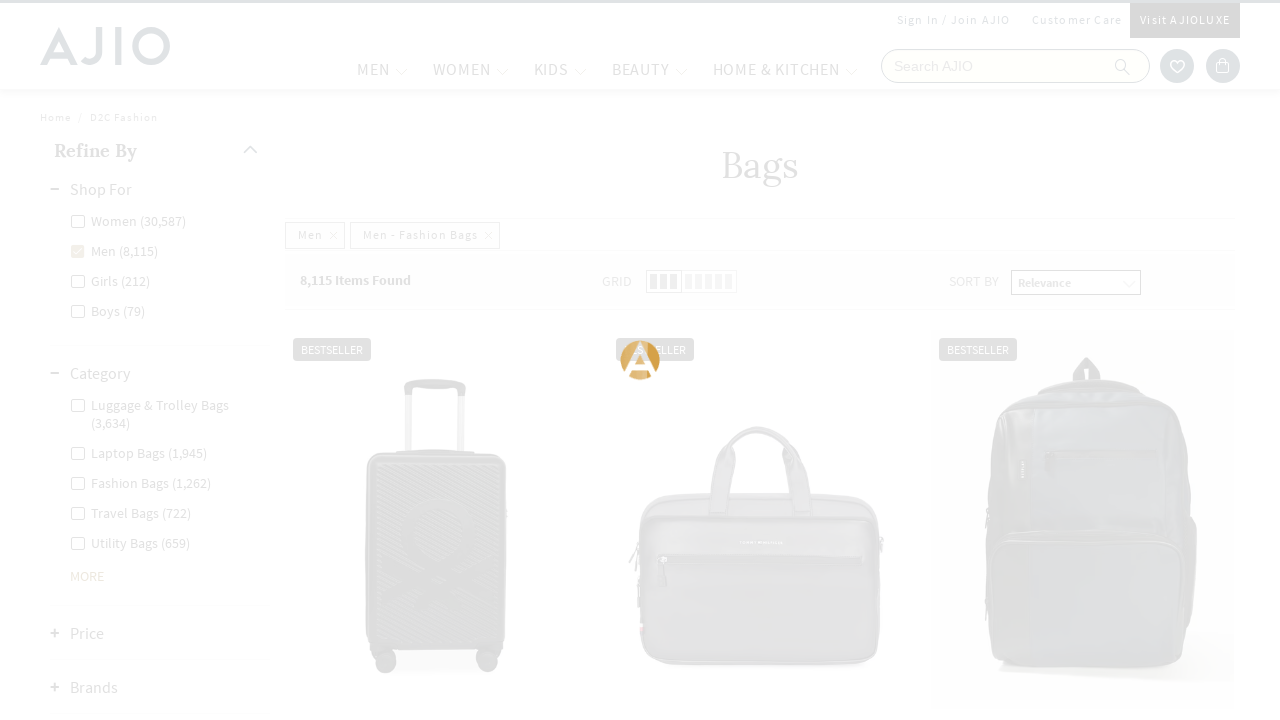

Verified brand elements are displayed
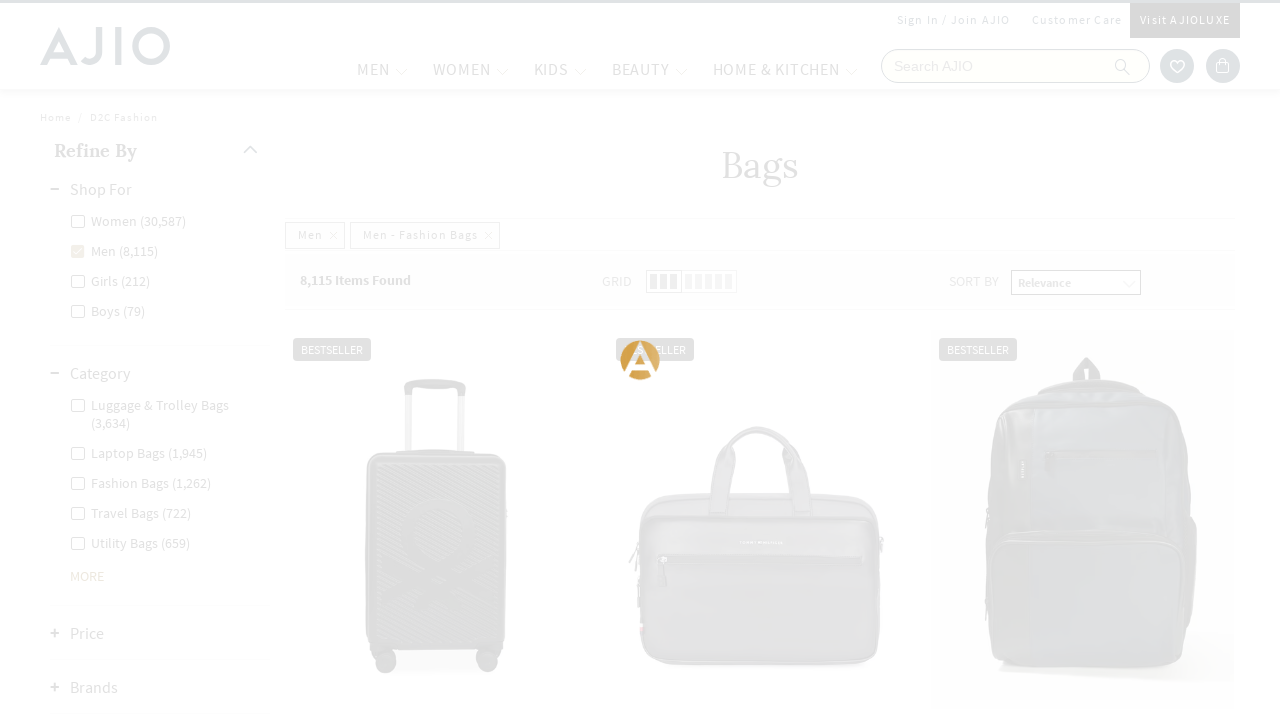

Verified bag name elements are displayed
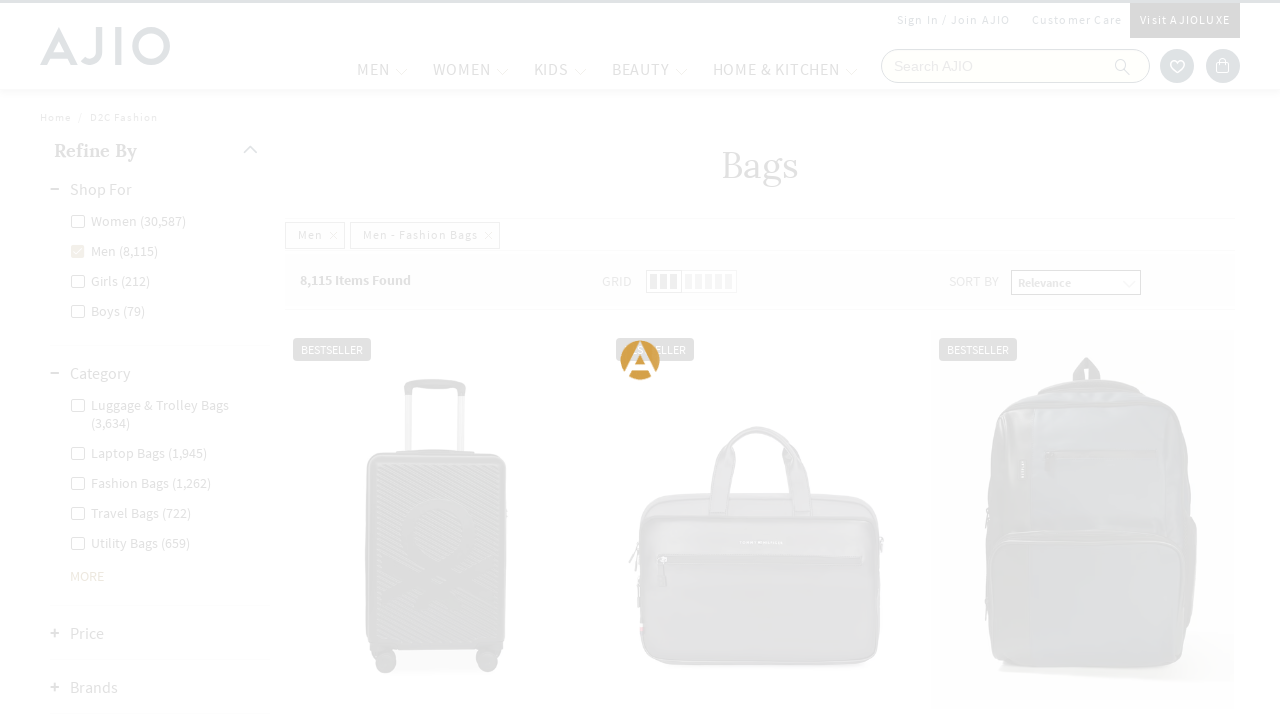

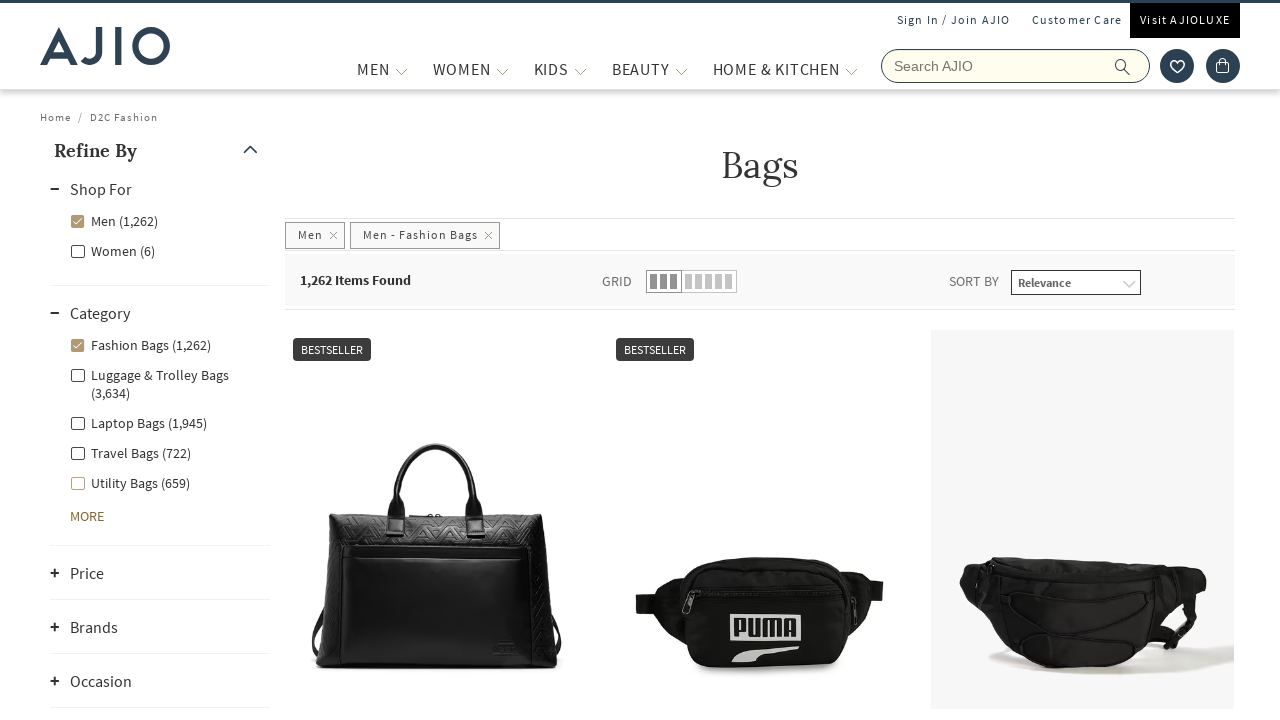